Opens the appointment modal, clicks on the veterinarian dropdown, and selects 'Dr. Maria' as the veterinarian.

Starting URL: https://test-a-pet.vercel.app/

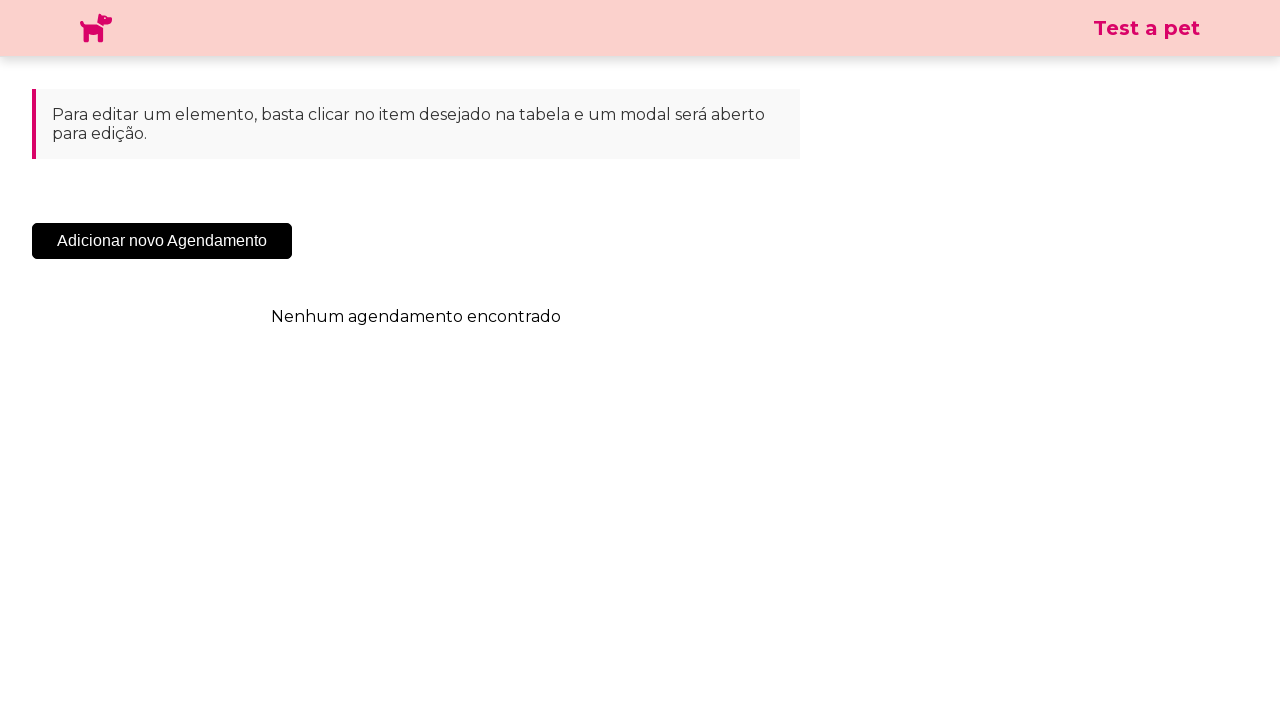

Clicked 'Add New Appointment' button to open appointment modal at (162, 241) on .sc-cHqXqK.kZzwzX
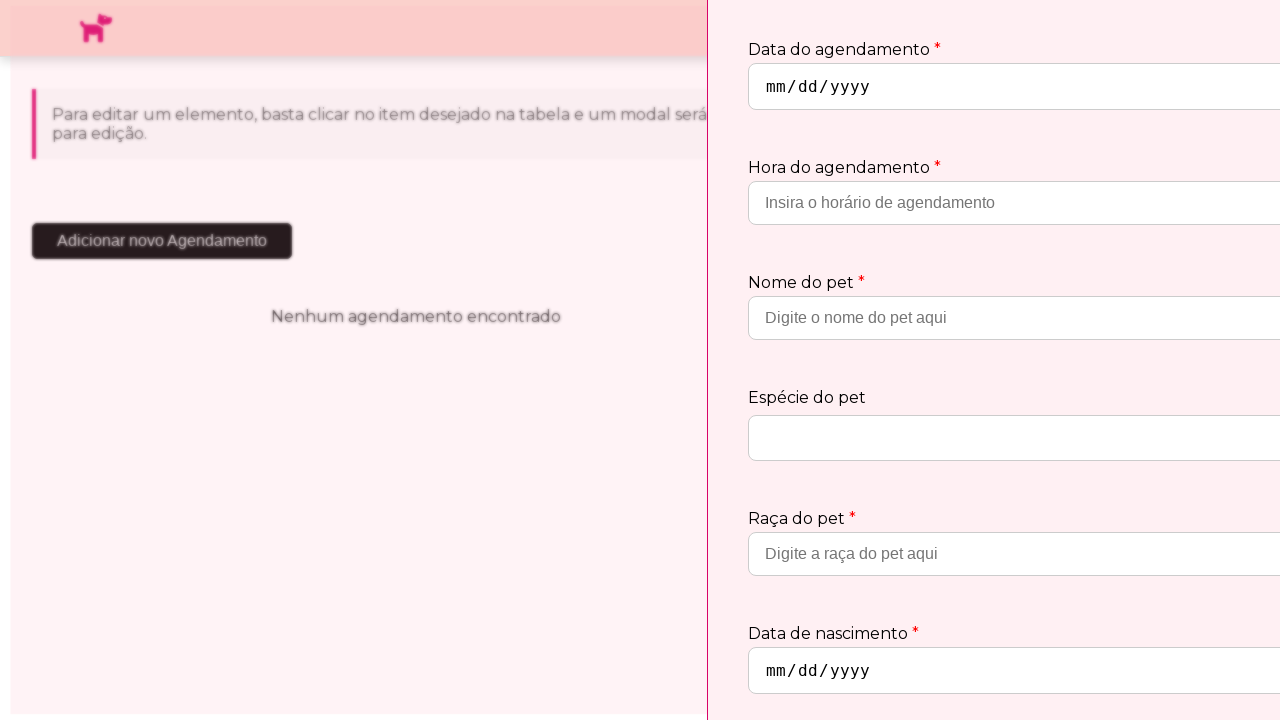

Veterinarian dropdown selector appeared
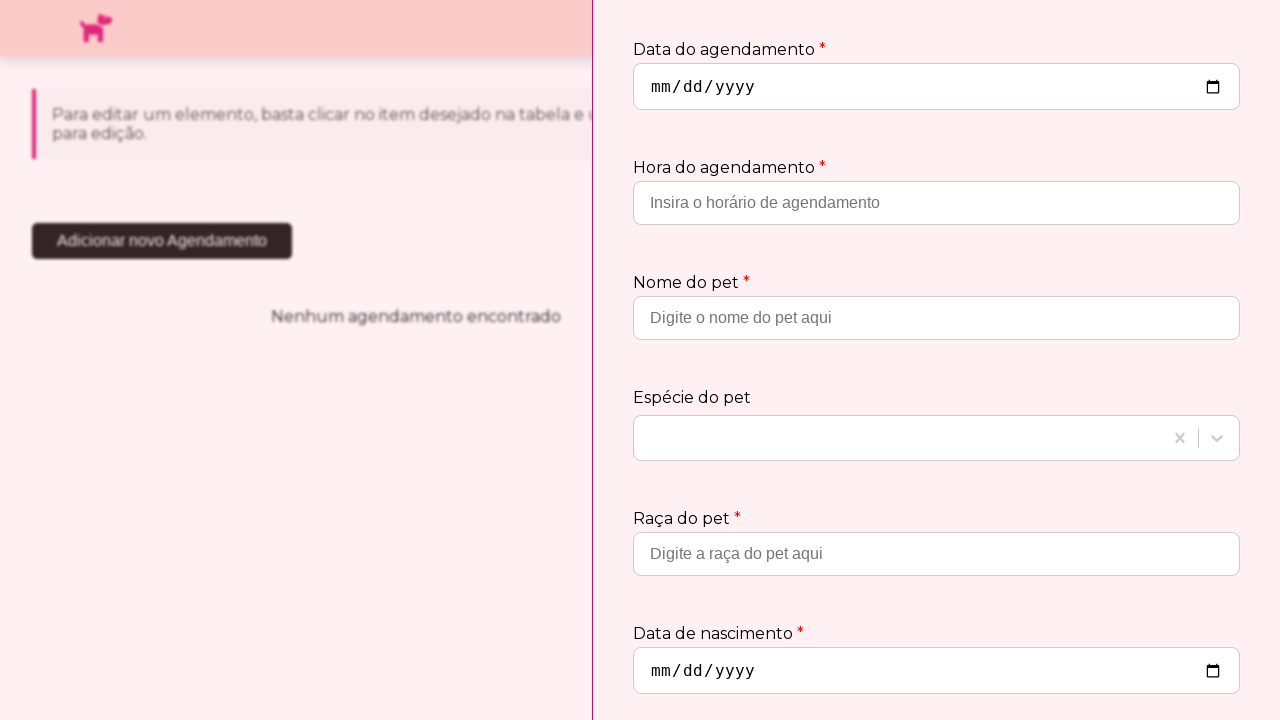

Clicked on the veterinarian dropdown to open options at (650, 573) on #react-select-3-input
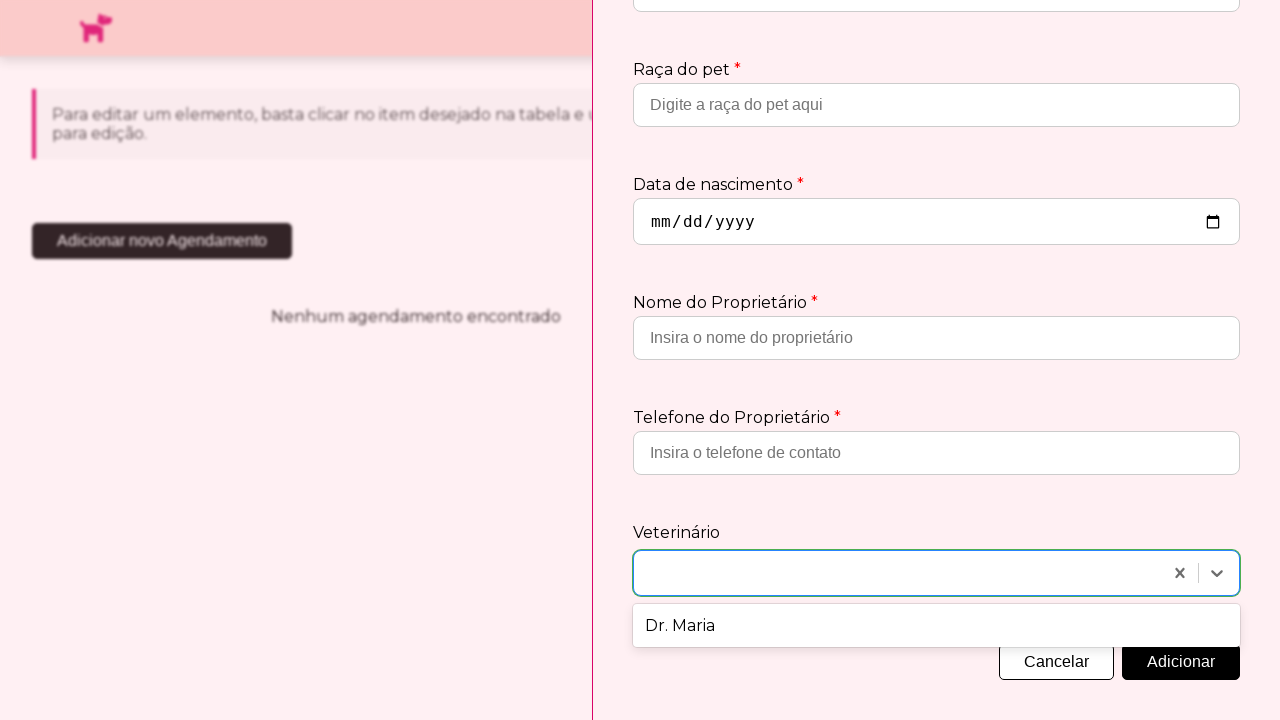

Selected 'Dr. Maria' from the veterinarian dropdown at (936, 626) on xpath=//div[text()='Dr. Maria']
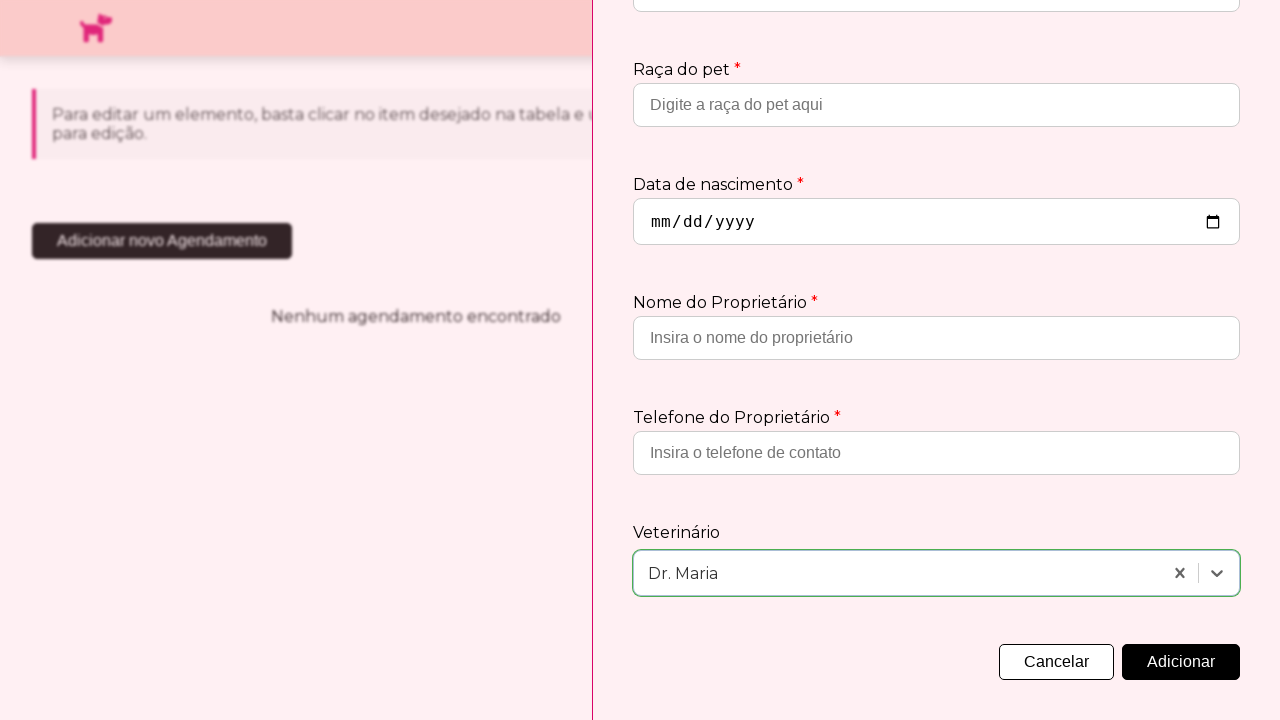

Verified that 'Dr. Maria' was successfully selected as the veterinarian
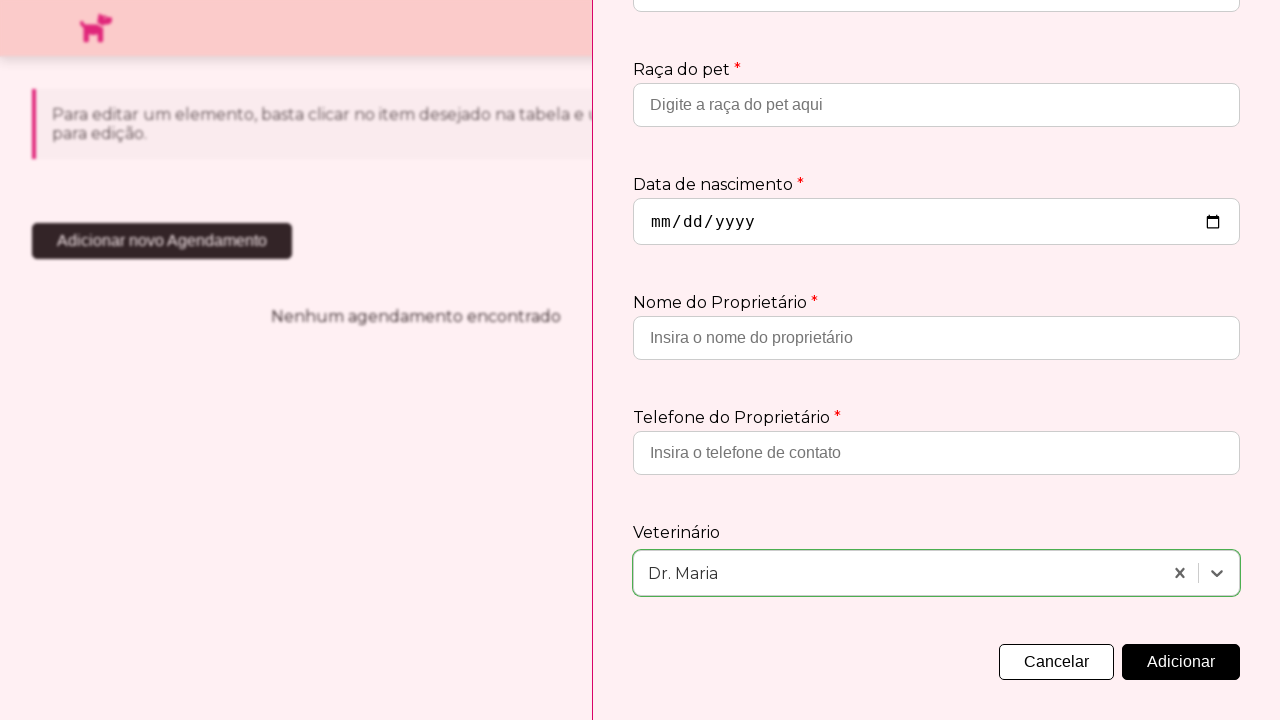

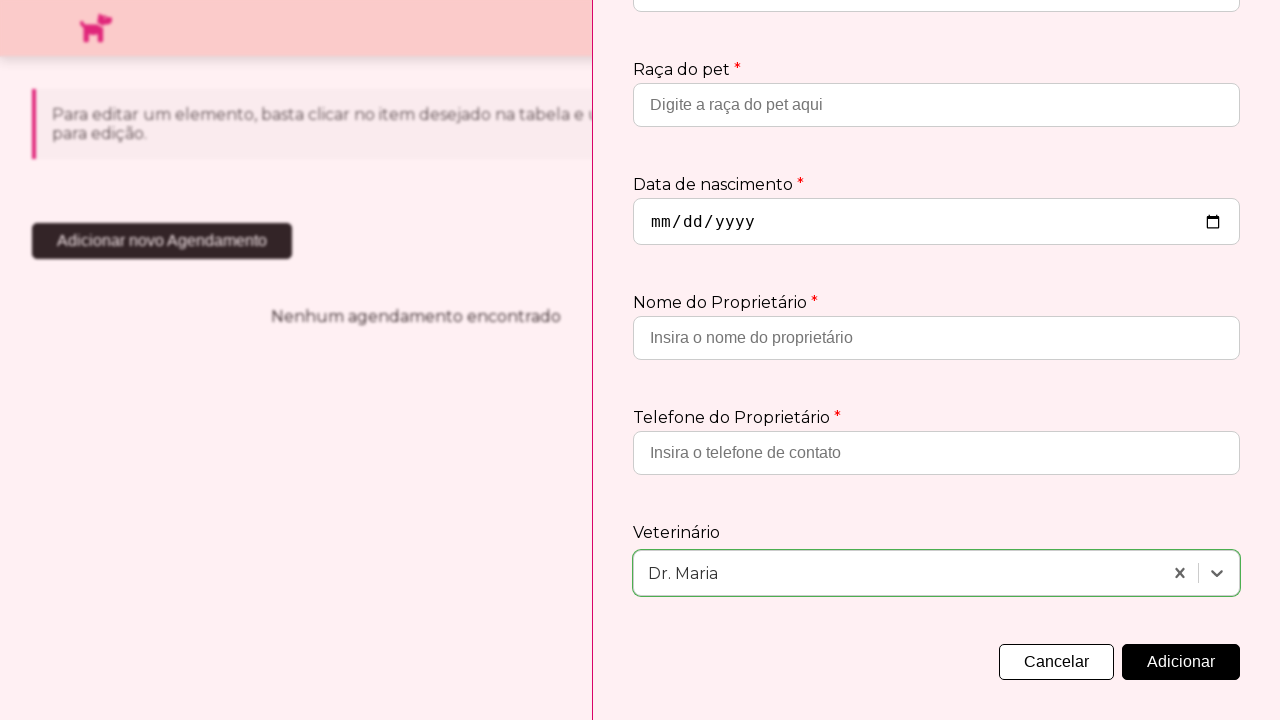